Tests iframe interaction on jQuery UI demo site by navigating to Selectable demo, clicking an item in the iframe, then navigating to Sortable demo

Starting URL: https://jqueryui.com/

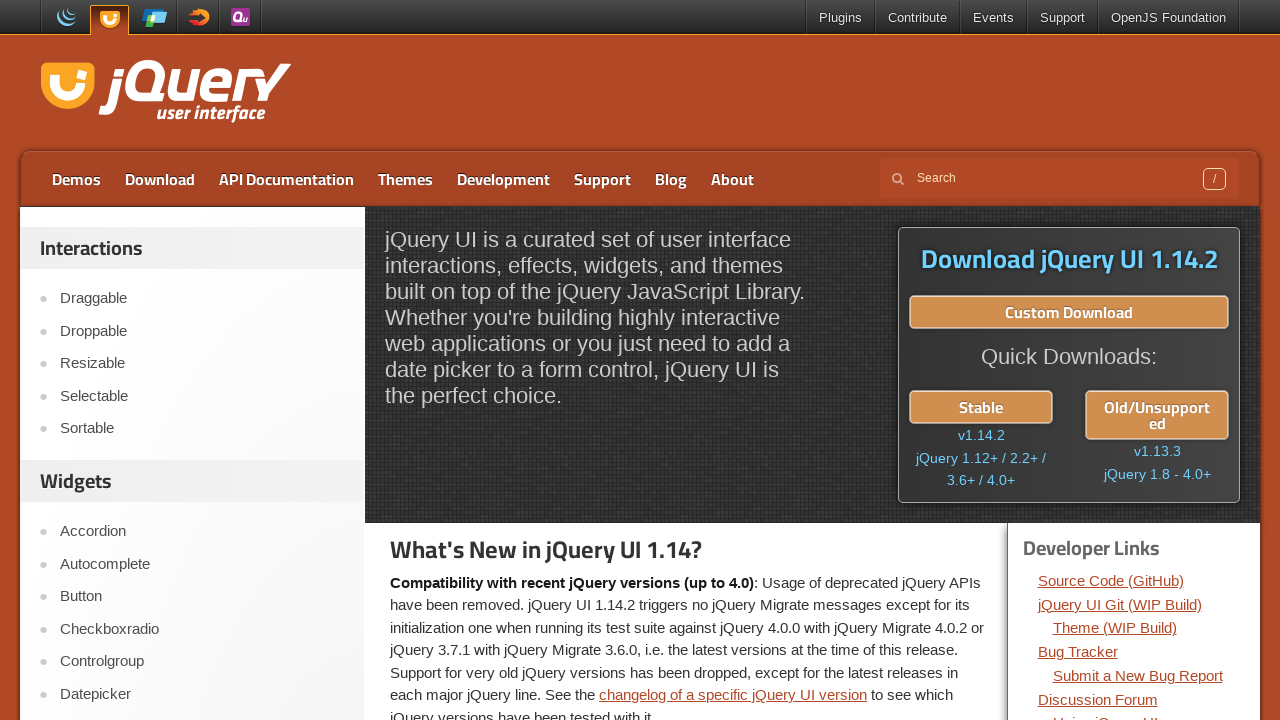

Clicked on Selectable link at (202, 396) on a:text('Selectable')
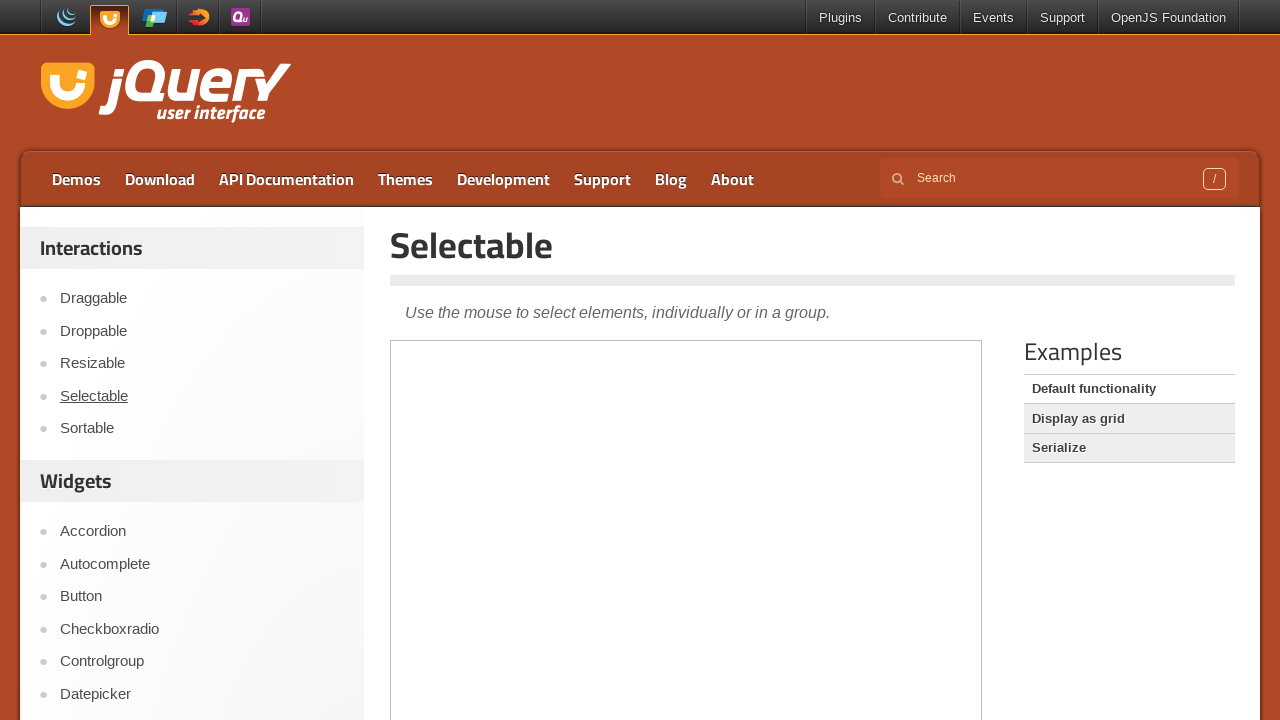

Located demo iframe
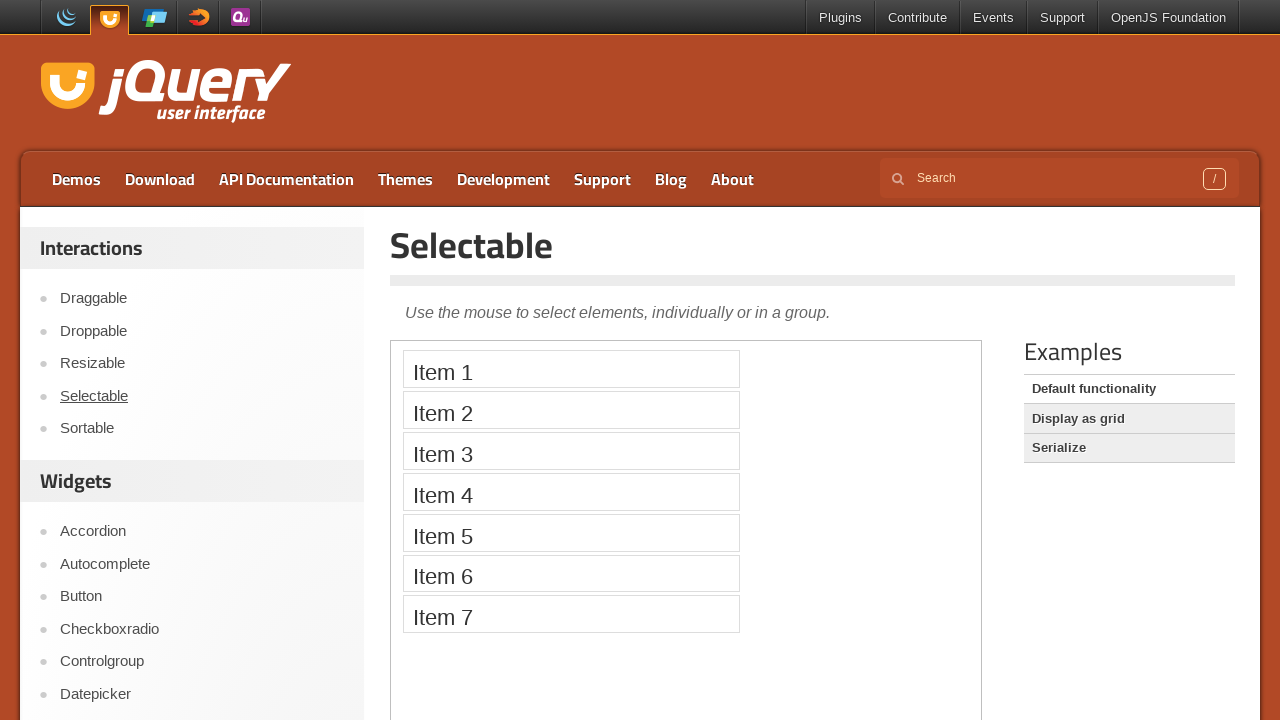

Clicked on 4th item in selectable list within iframe at (571, 492) on .demo-frame >> internal:control=enter-frame >> #selectable li:nth-child(4)
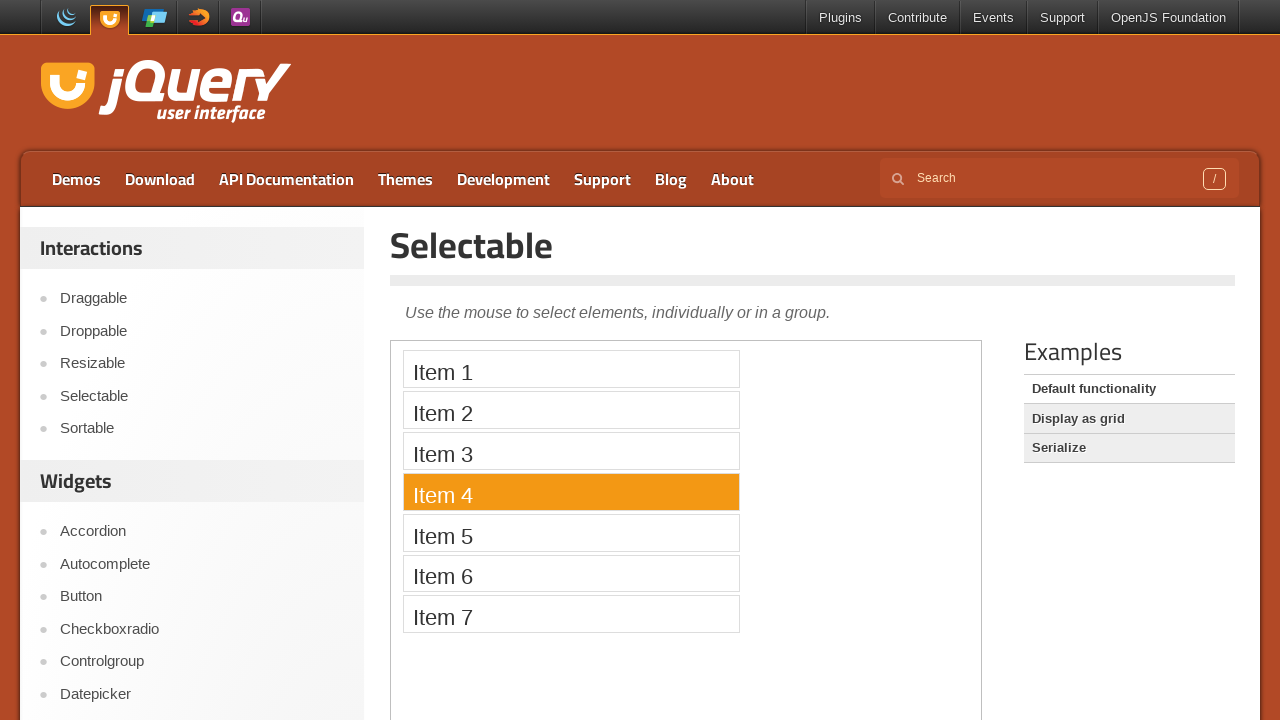

Clicked on Sortable link to navigate to Sortable demo at (202, 429) on a:text('Sortable')
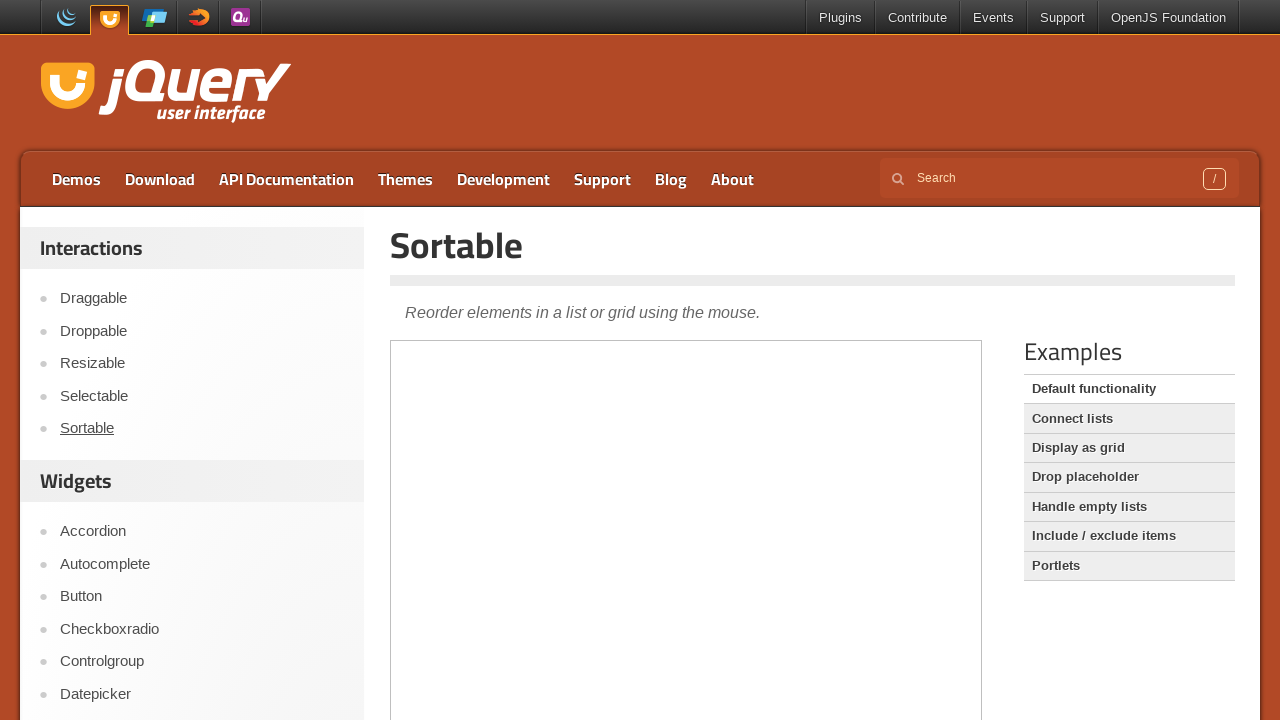

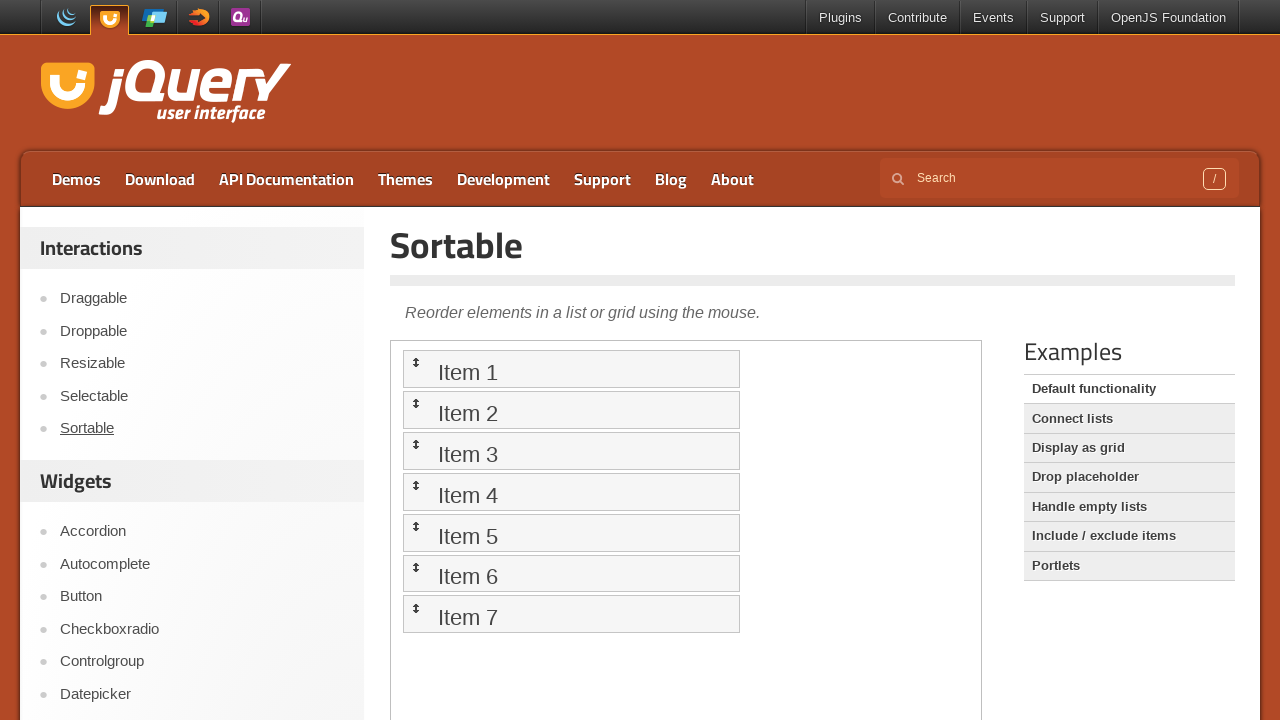